Tests iframe switching and JavaScript alert handling by navigating to W3Schools TryIt editor, switching to the result iframe, clicking a button that triggers a confirm dialog, accepting the alert, and verifying the result text.

Starting URL: https://www.w3schools.com/js/tryit.asp?filename=tryjs_confirm

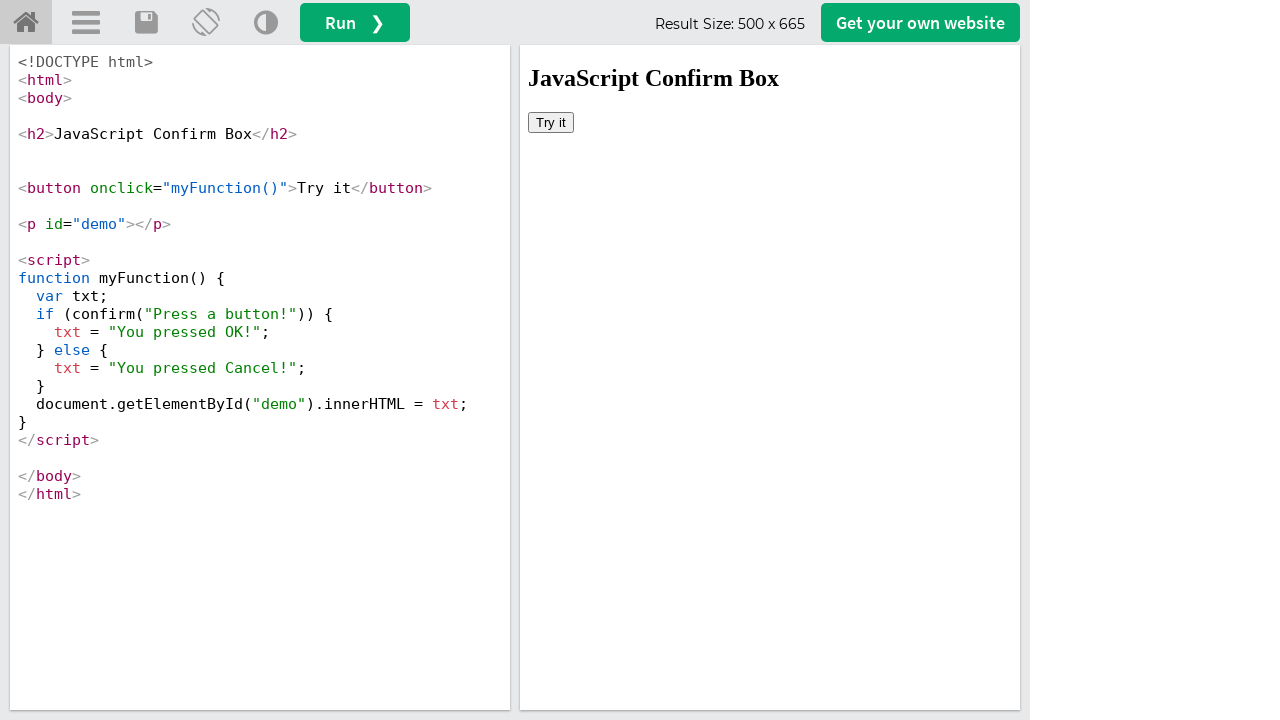

Located the result iframe (iframeResult)
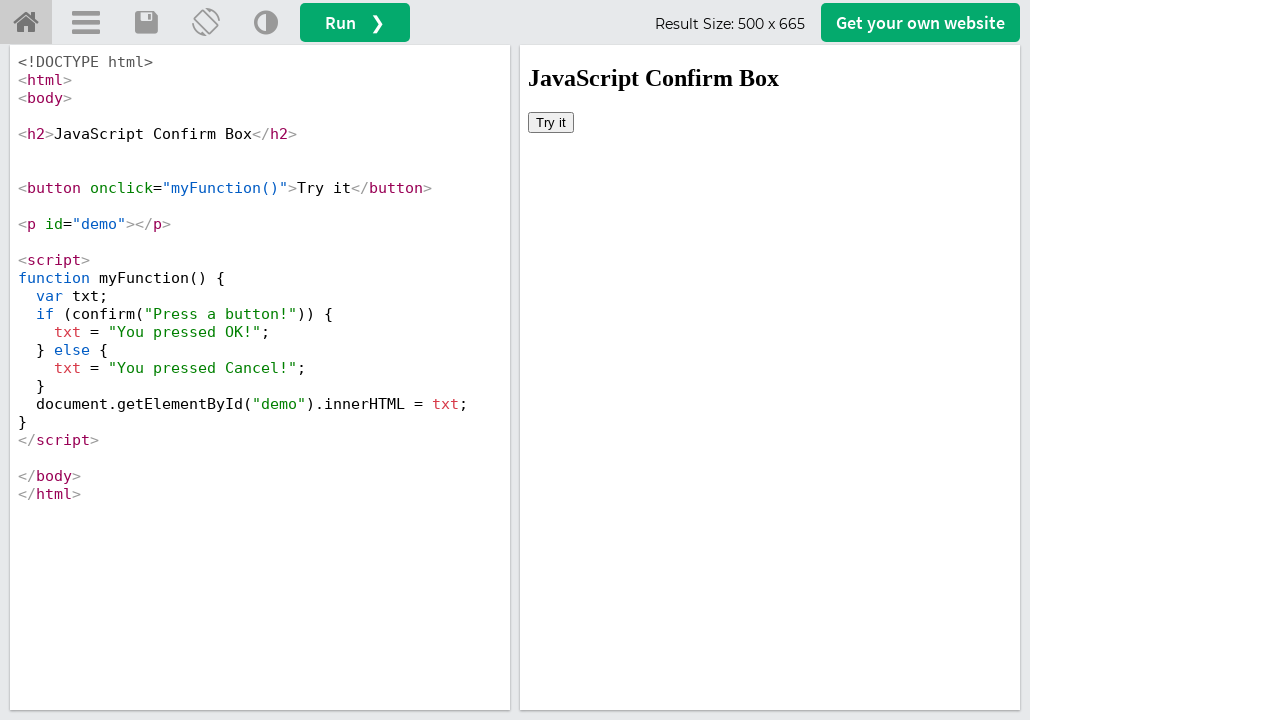

Clicked the 'Try it' button in the iframe at (551, 122) on iframe#iframeResult >> internal:control=enter-frame >> xpath=//button[text()='Tr
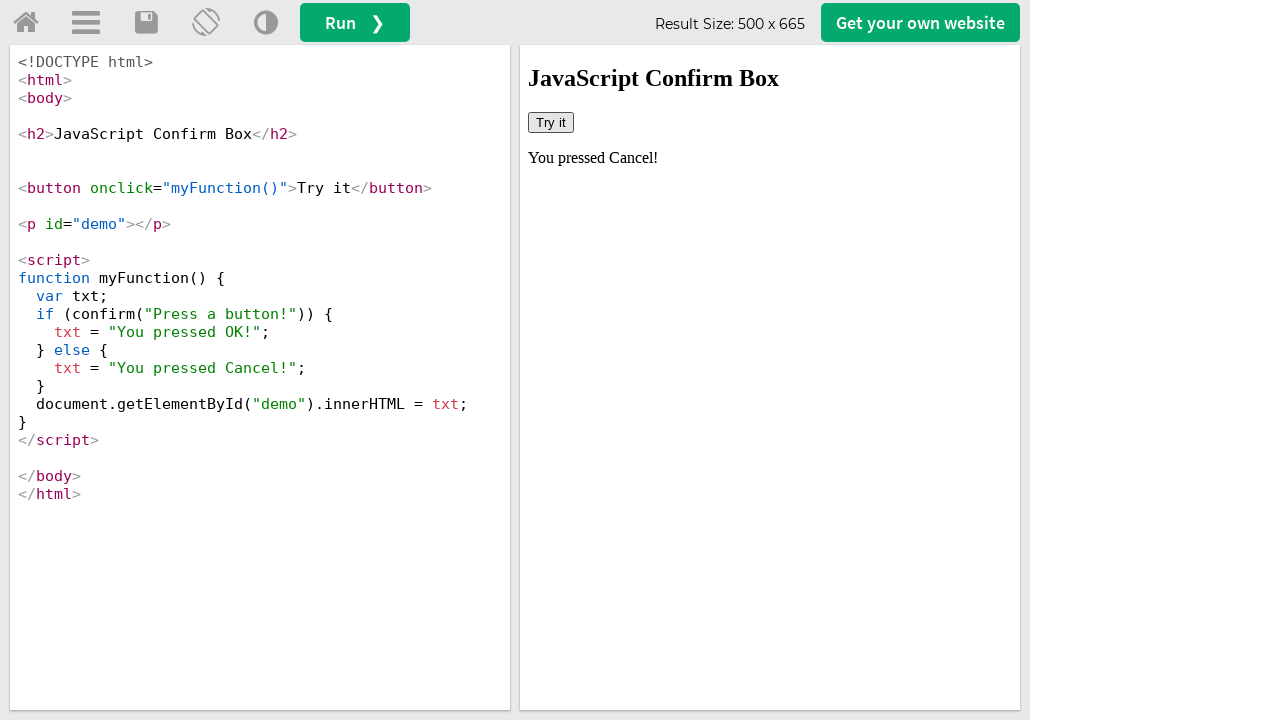

Set up dialog handler to accept confirm dialogs
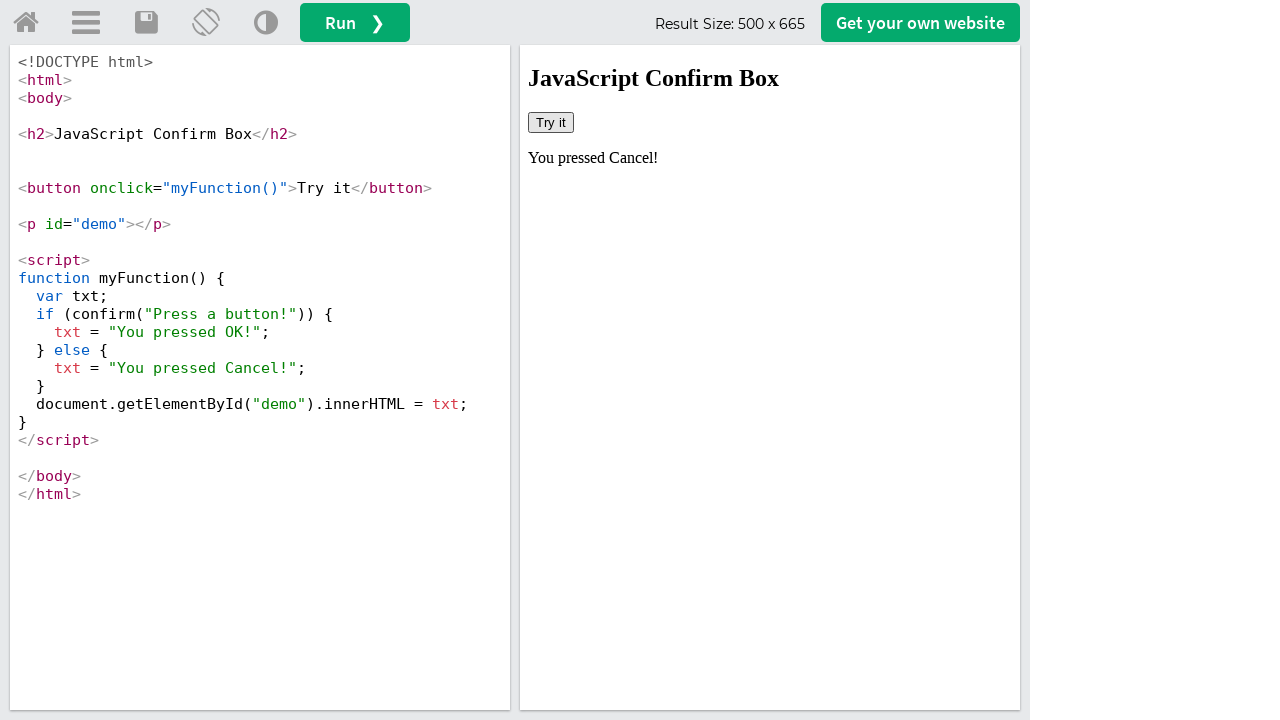

Waited 1000ms for dialog processing
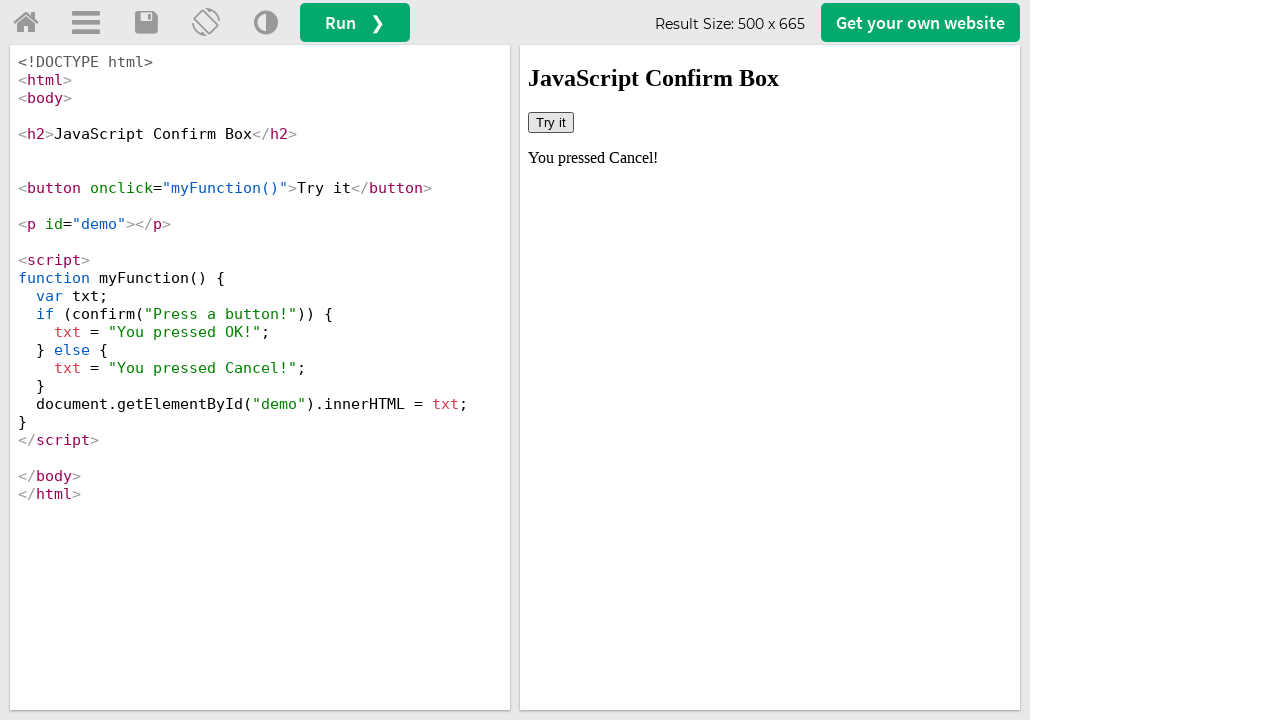

Clicked the 'Try it' button again to trigger the confirm dialog at (551, 122) on iframe#iframeResult >> internal:control=enter-frame >> xpath=//button[text()='Tr
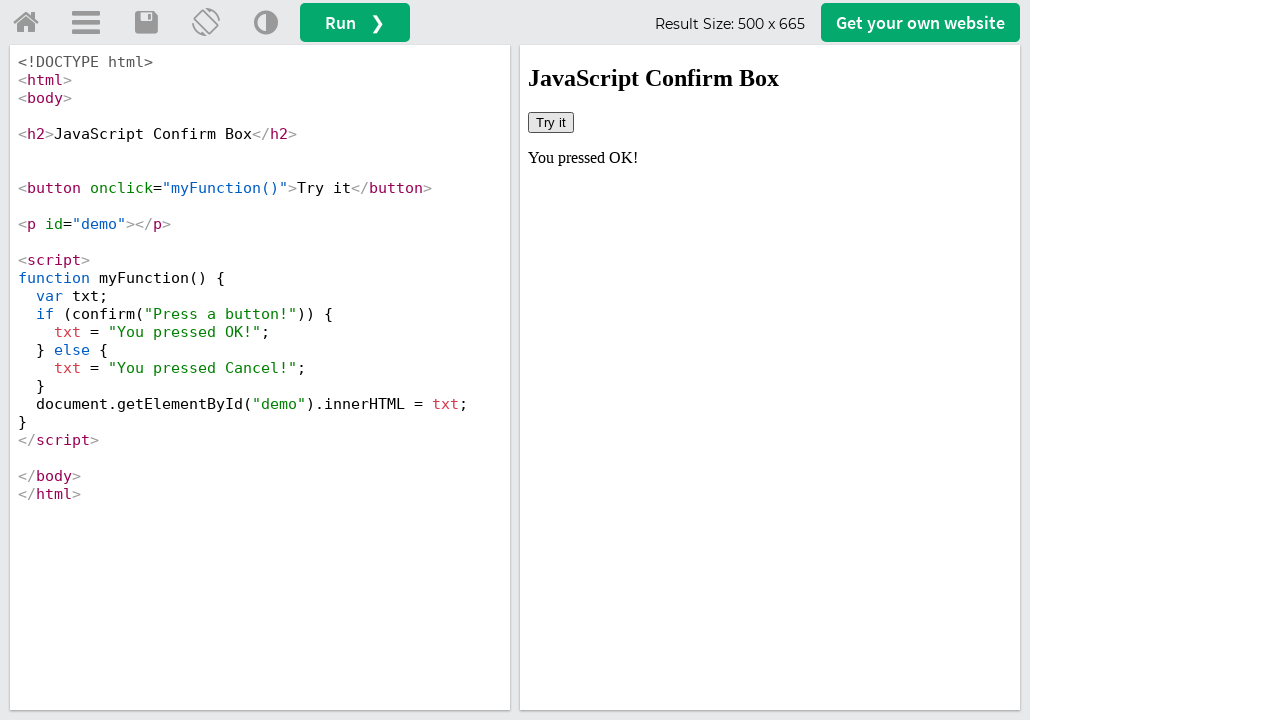

Waited for the demo result element to be present
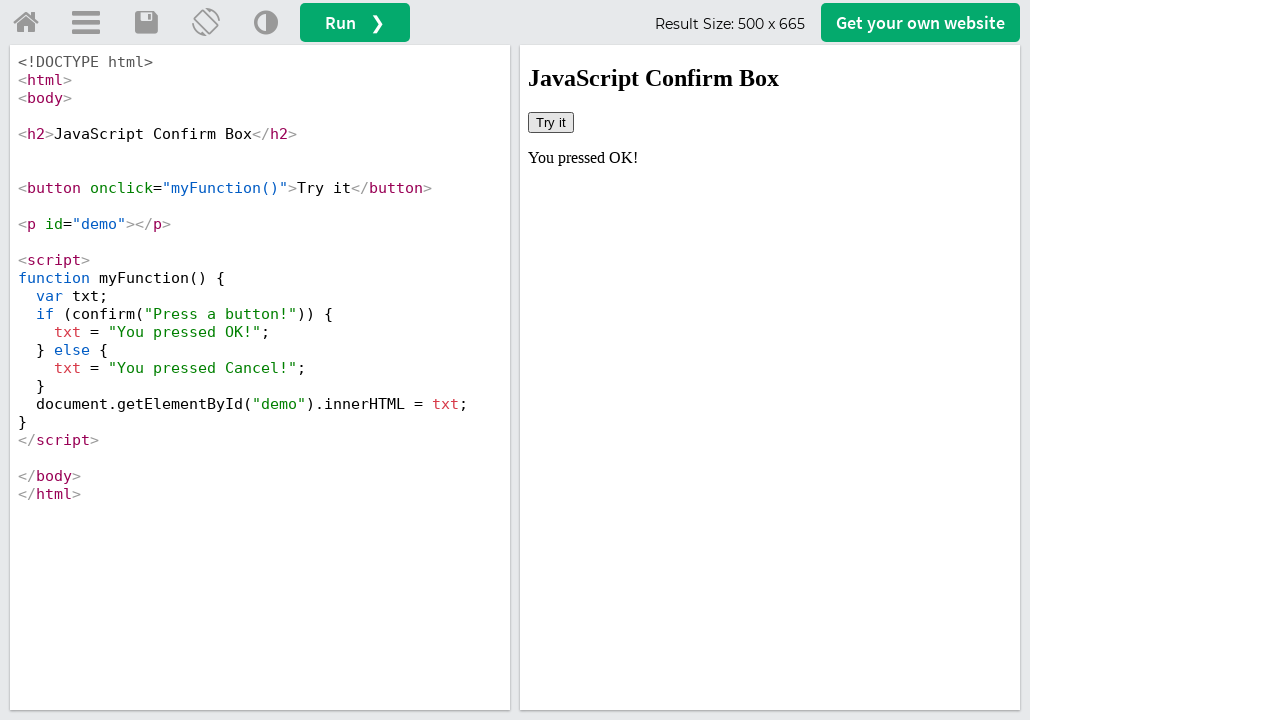

Retrieved text content from demo element to verify action succeeded
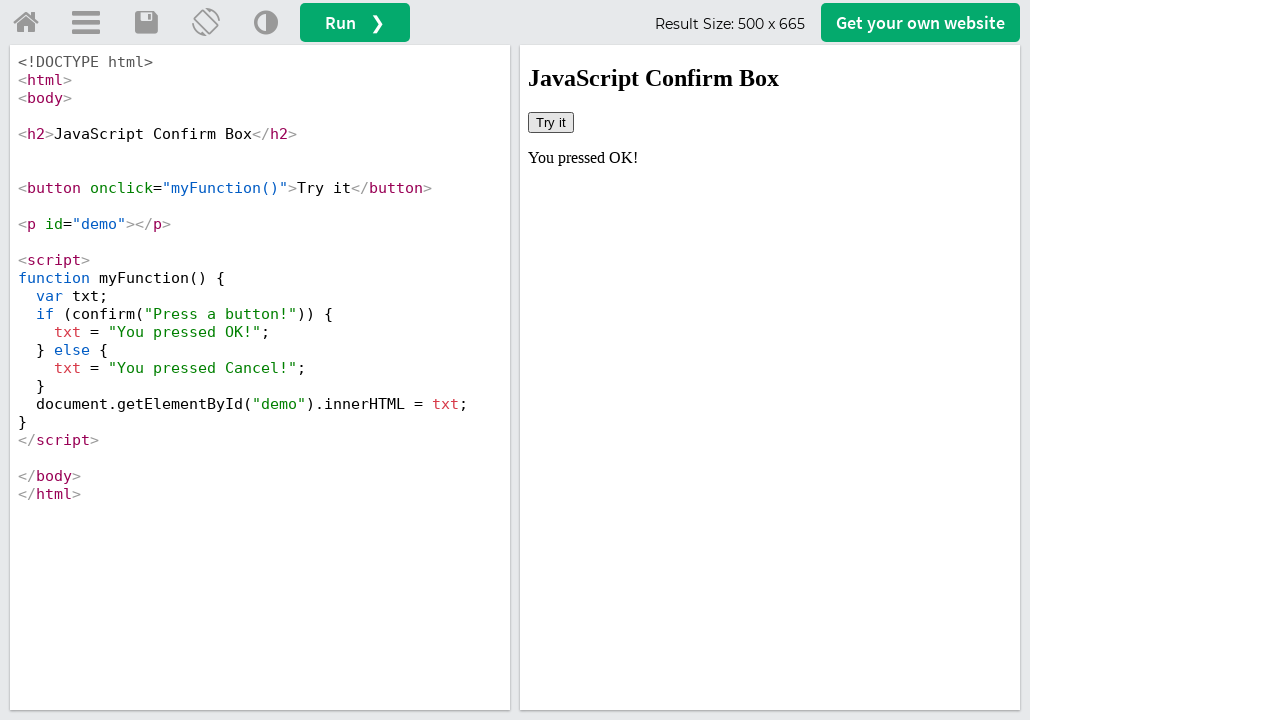

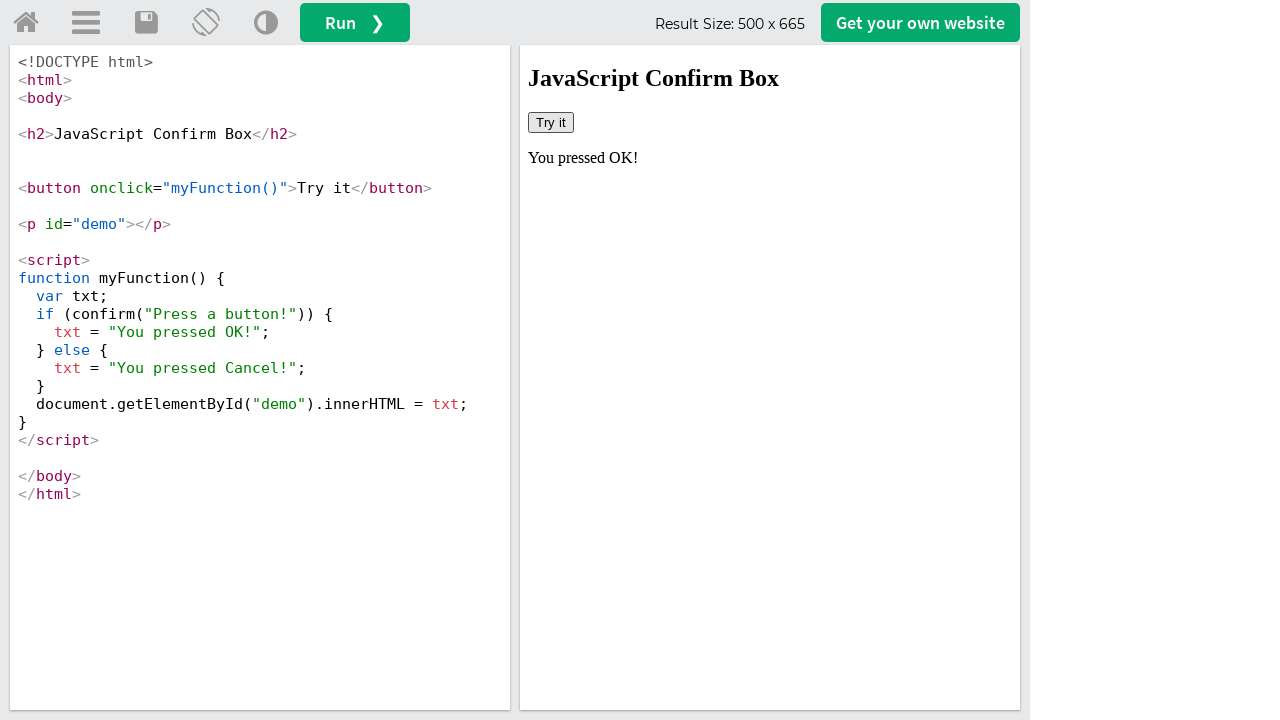